Navigates to DuckDuckGo homepage and verifies that the logo image is displayed

Starting URL: https://duckduckgo.com/

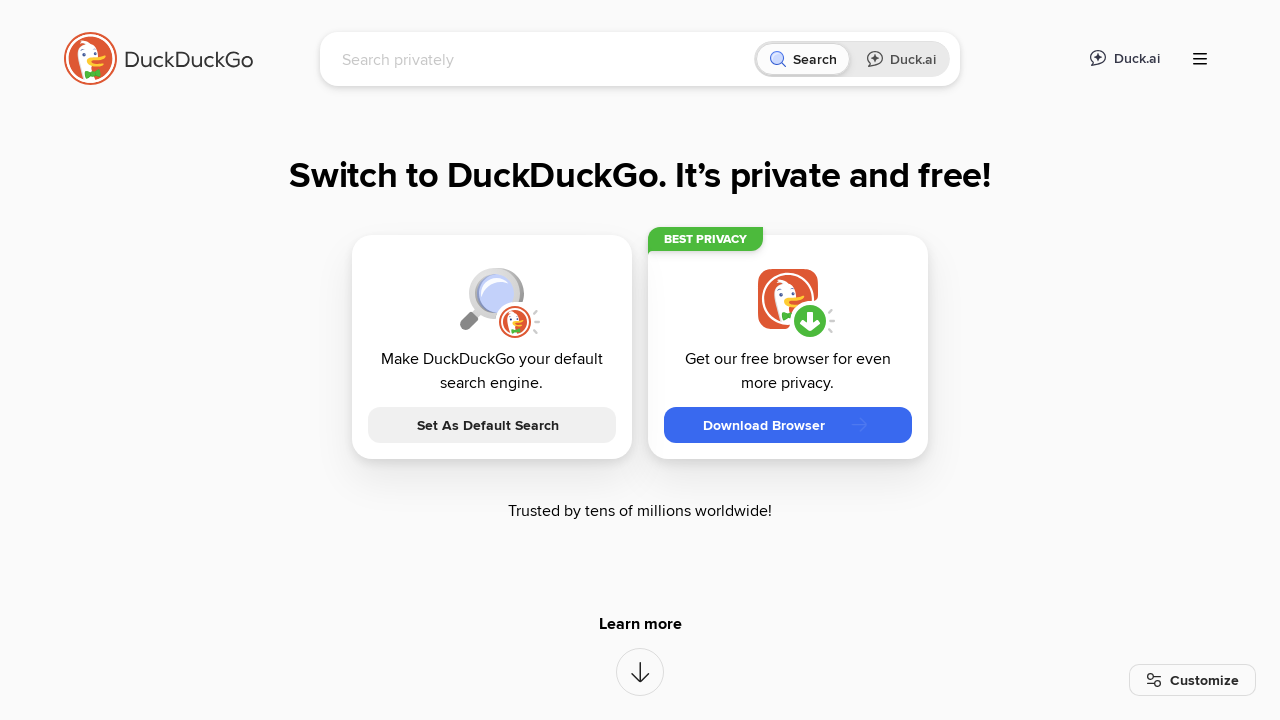

Navigated to DuckDuckGo homepage
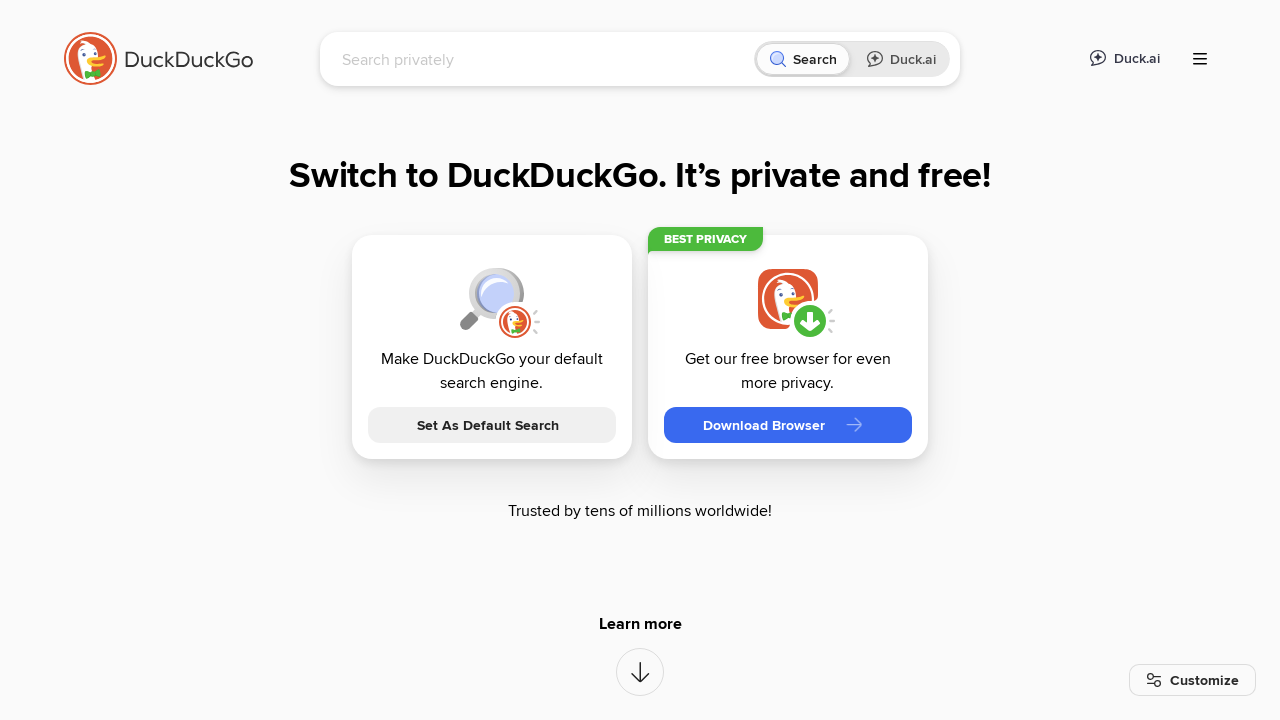

Located DuckDuckGo logo element
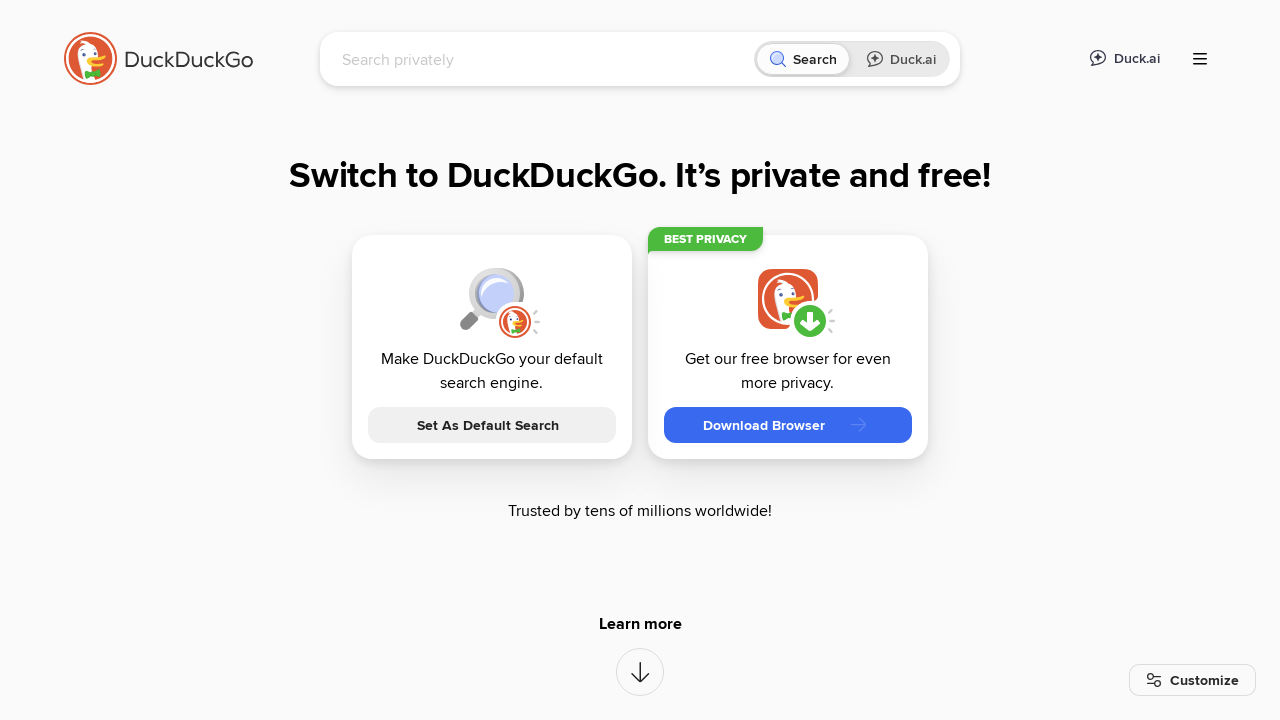

Checked if logo is visible
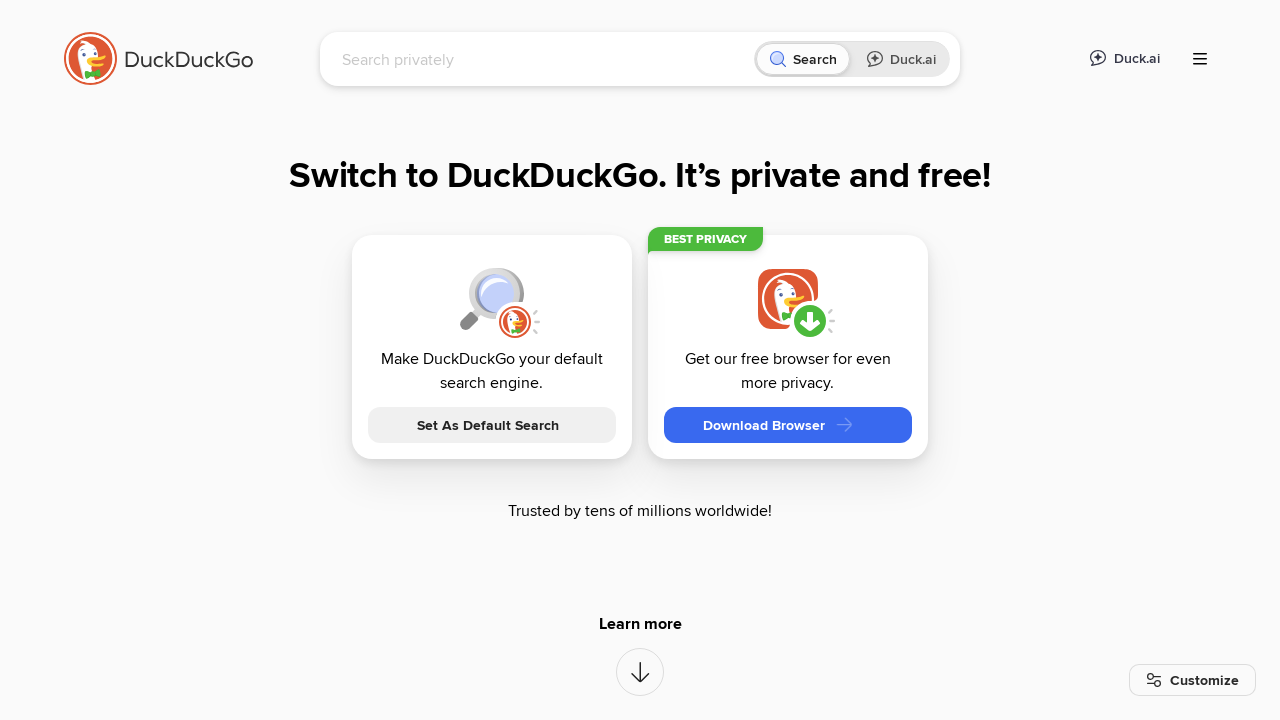

Verified that logo is displayed
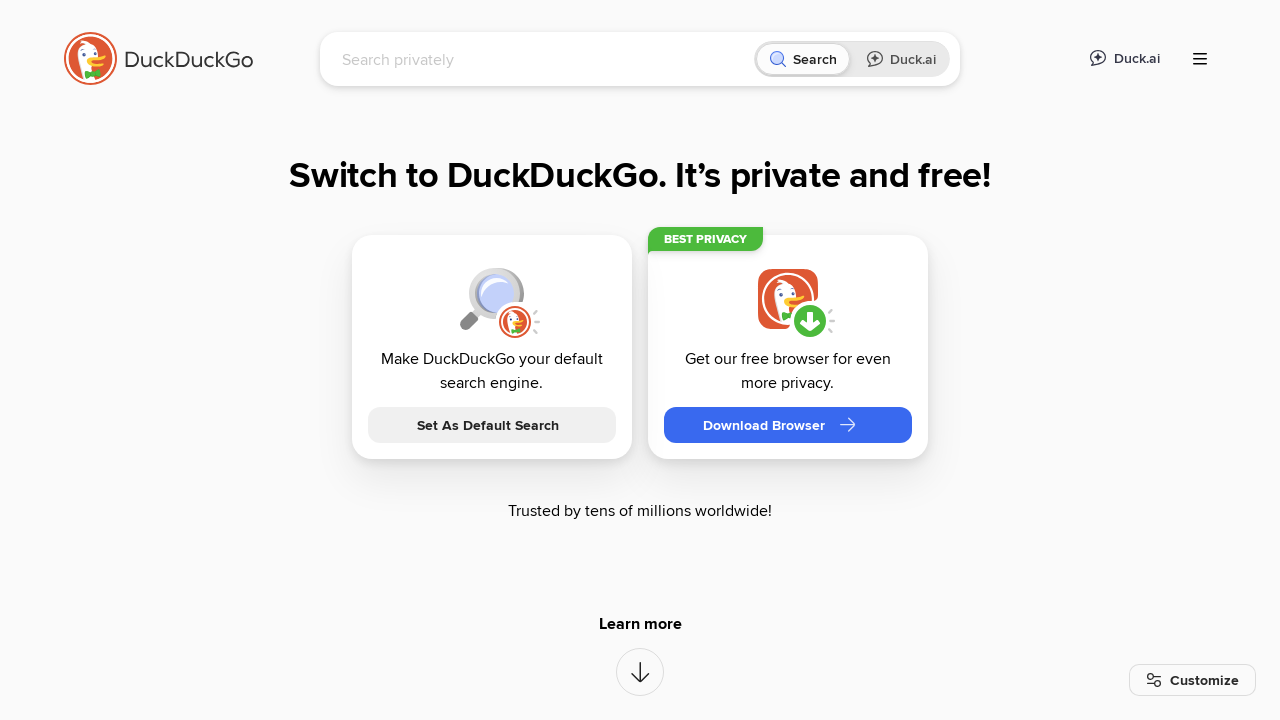

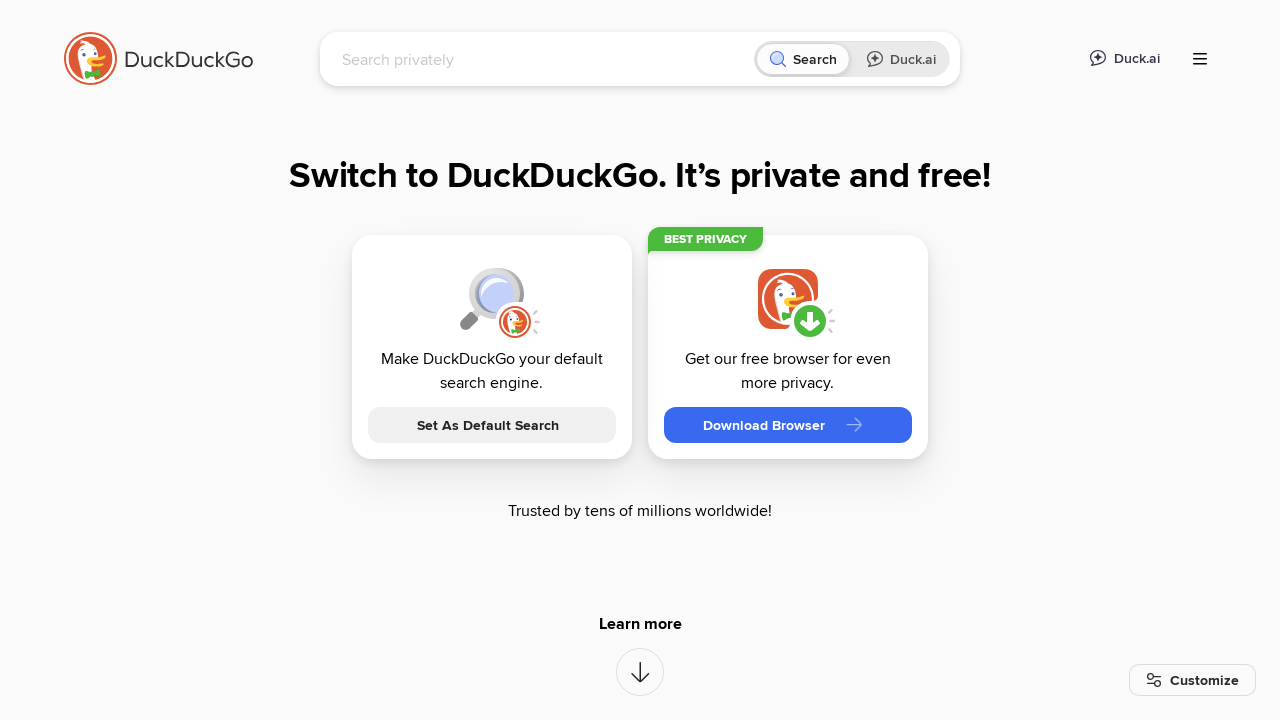